Tests page scrolling functionality by scrolling to the bottom of the page and then back to the top

Starting URL: https://testautomationpractice.blogspot.com/

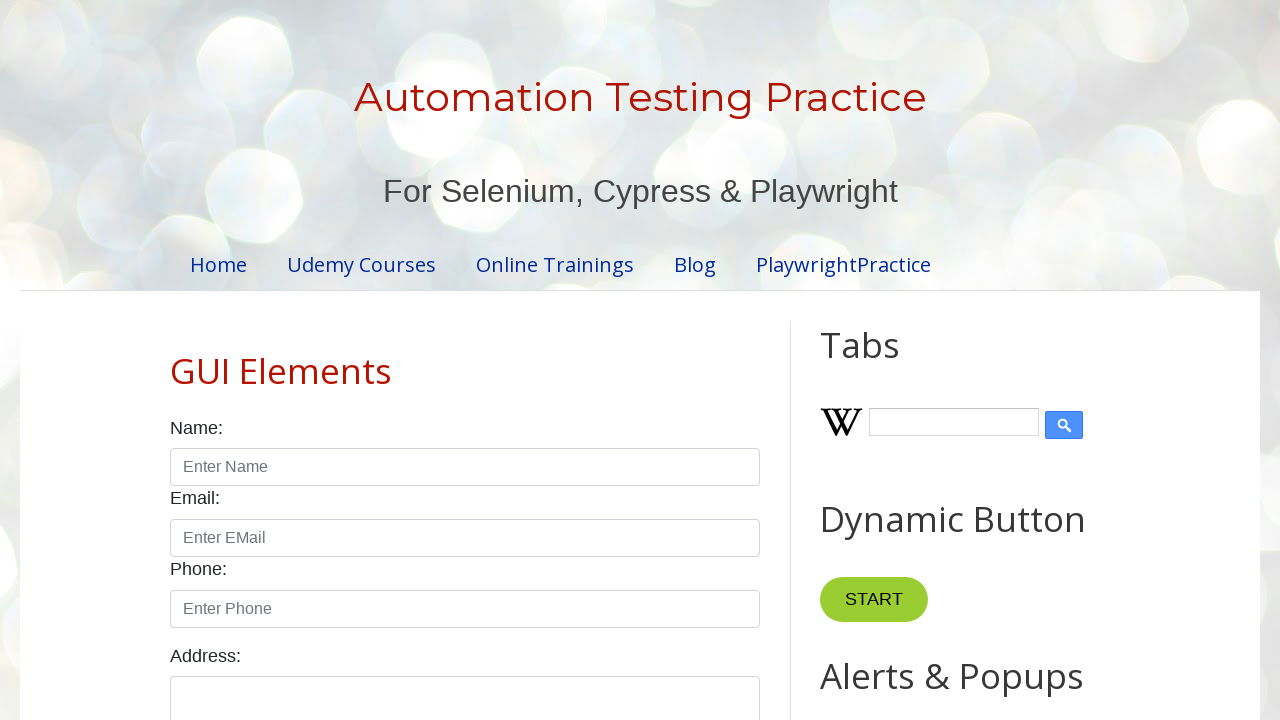

Scrolled to the bottom of the page
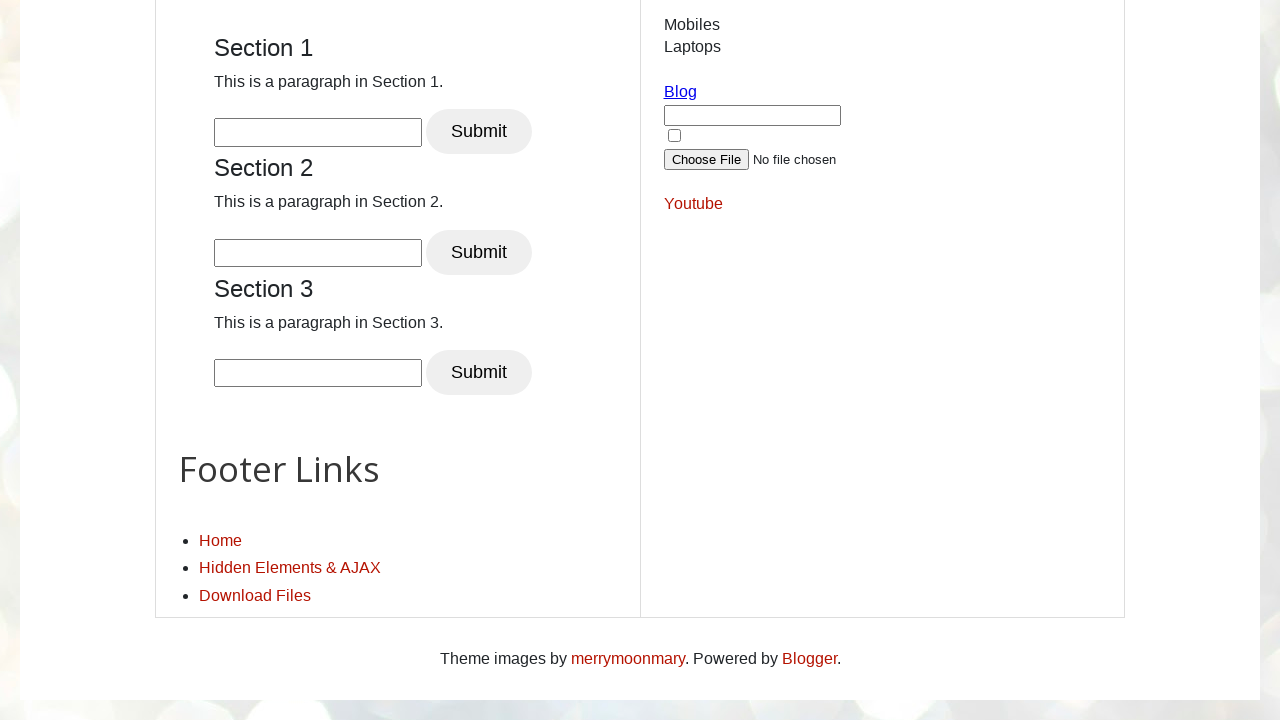

Waited 3 seconds for scroll to complete
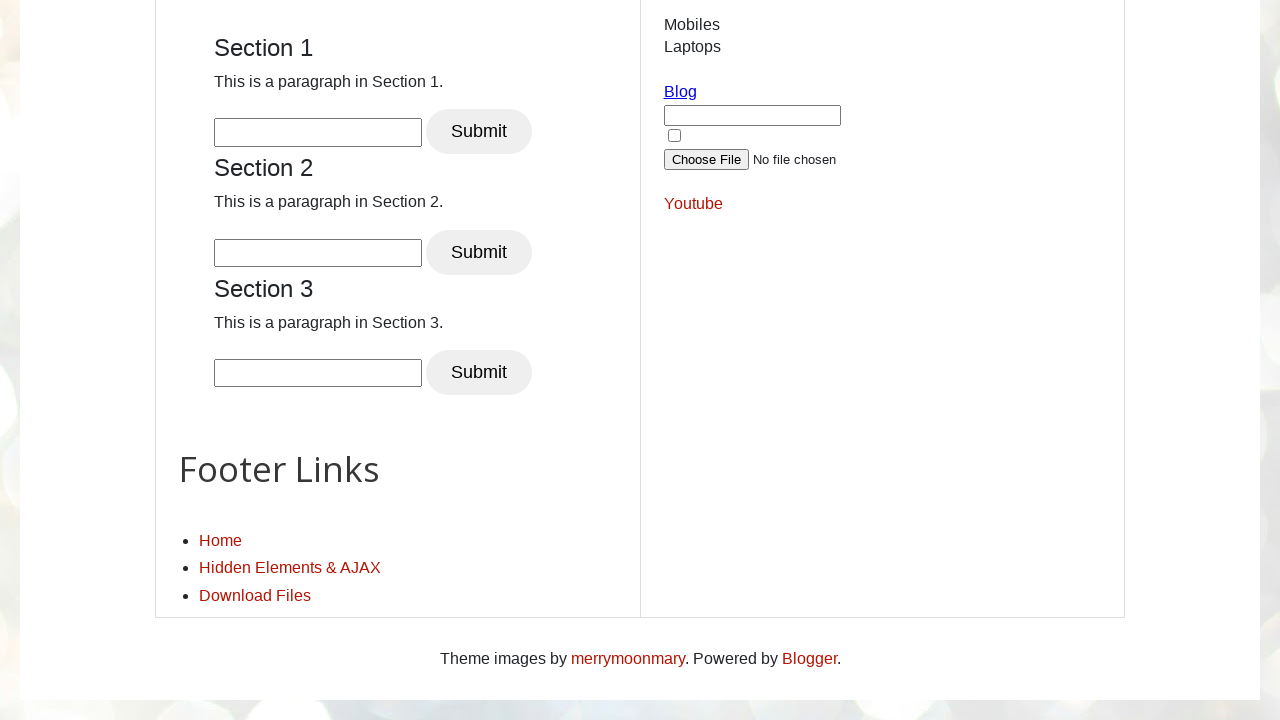

Scrolled back to the top of the page
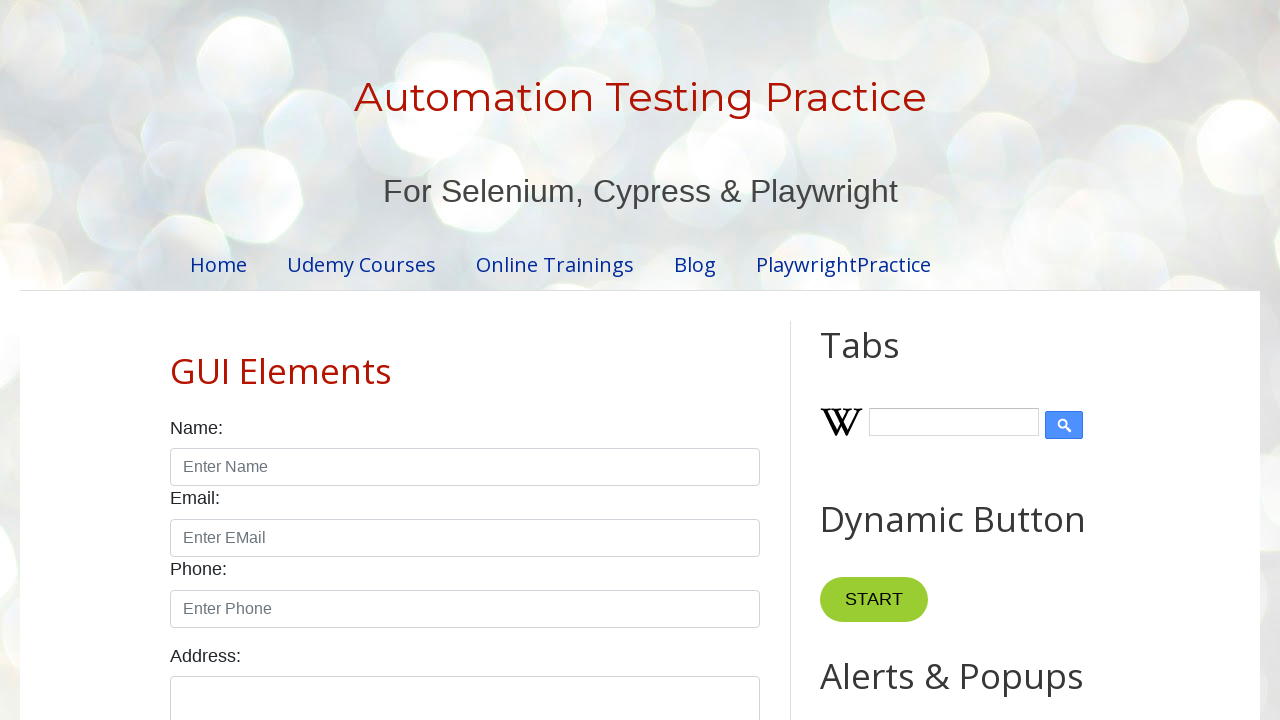

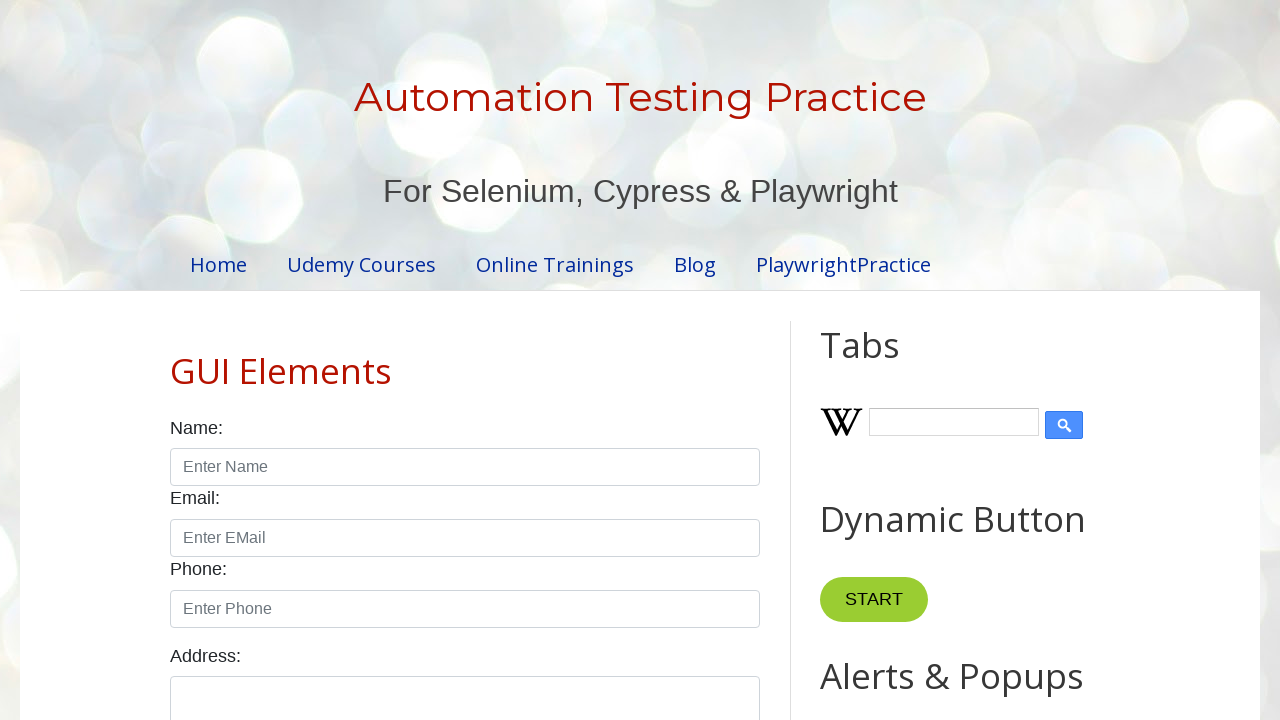